Simple test that navigates to a personal website and verifies the page loads by checking the title

Starting URL: https://cristobalza.com

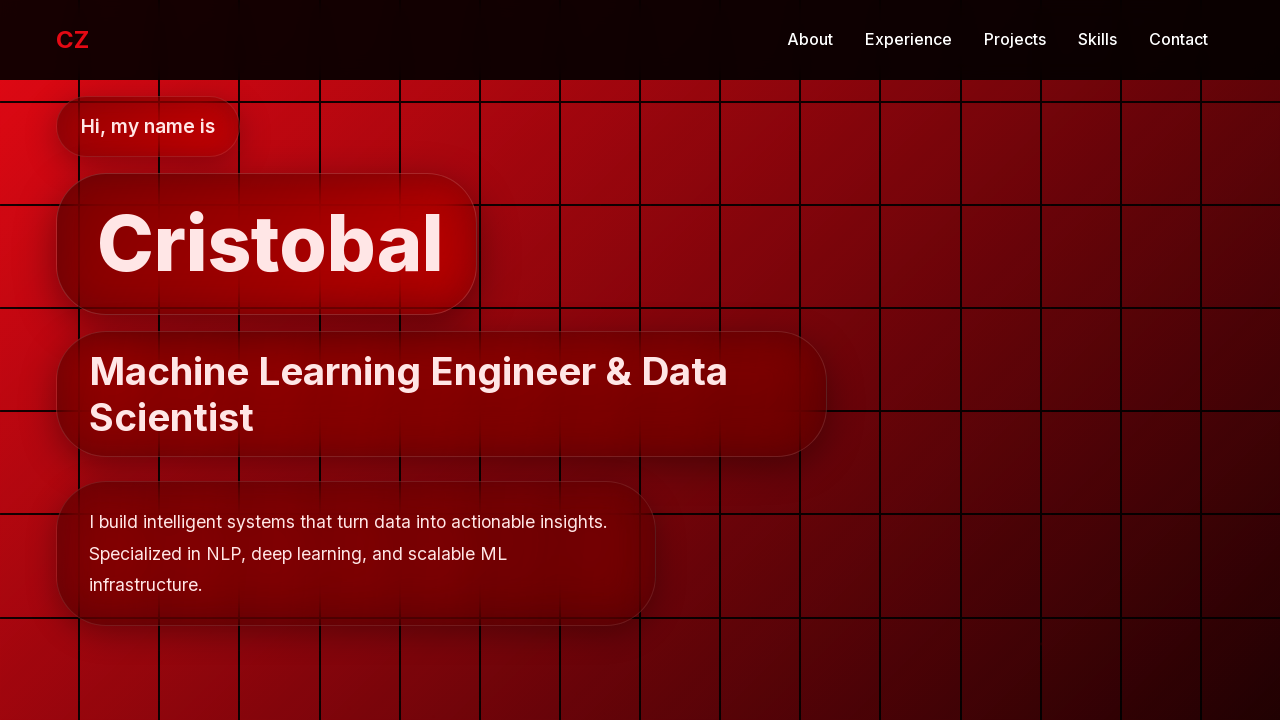

Waited for body element to load on https://cristobalza.com
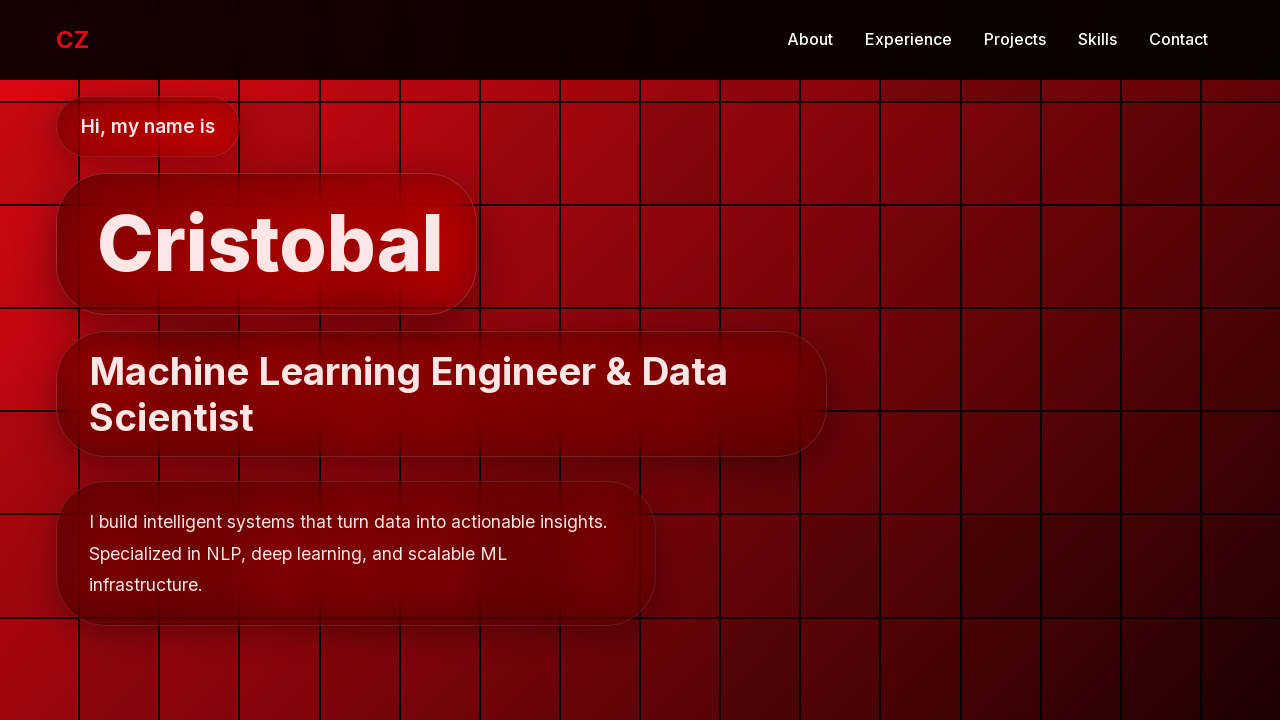

Retrieved page title: Cristobal Zamorano - ML Engineer & Data Scientist
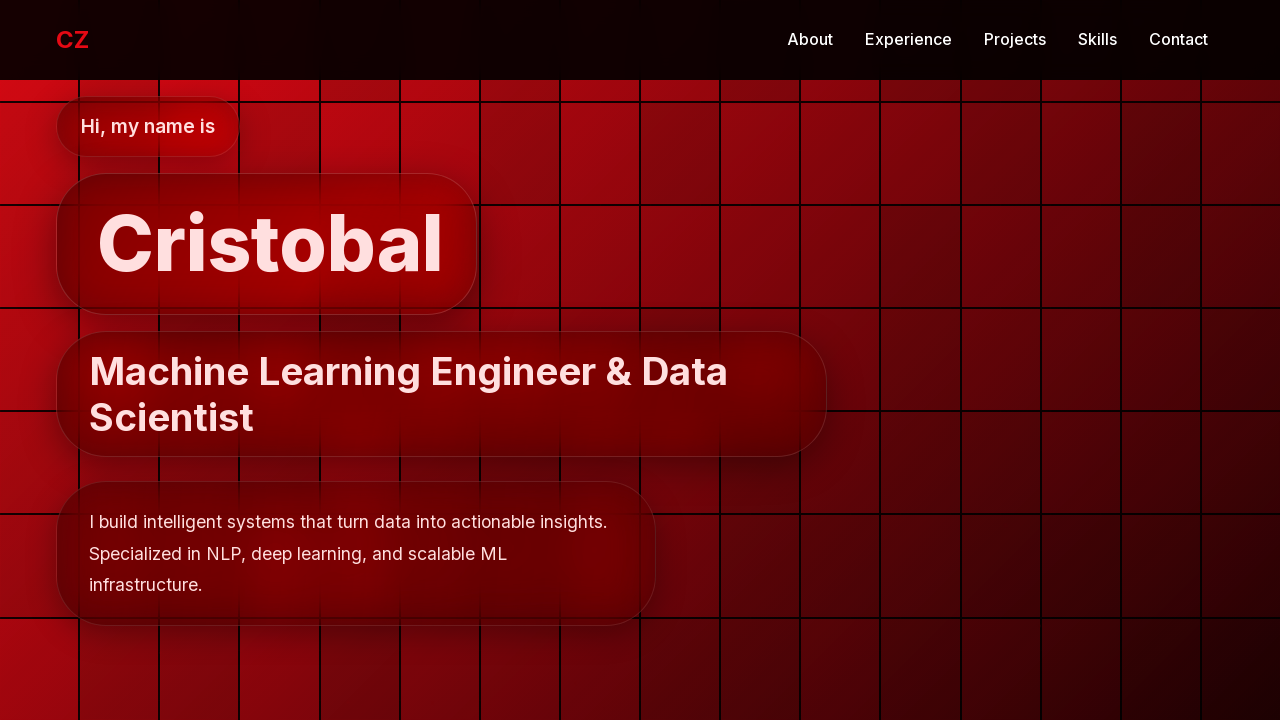

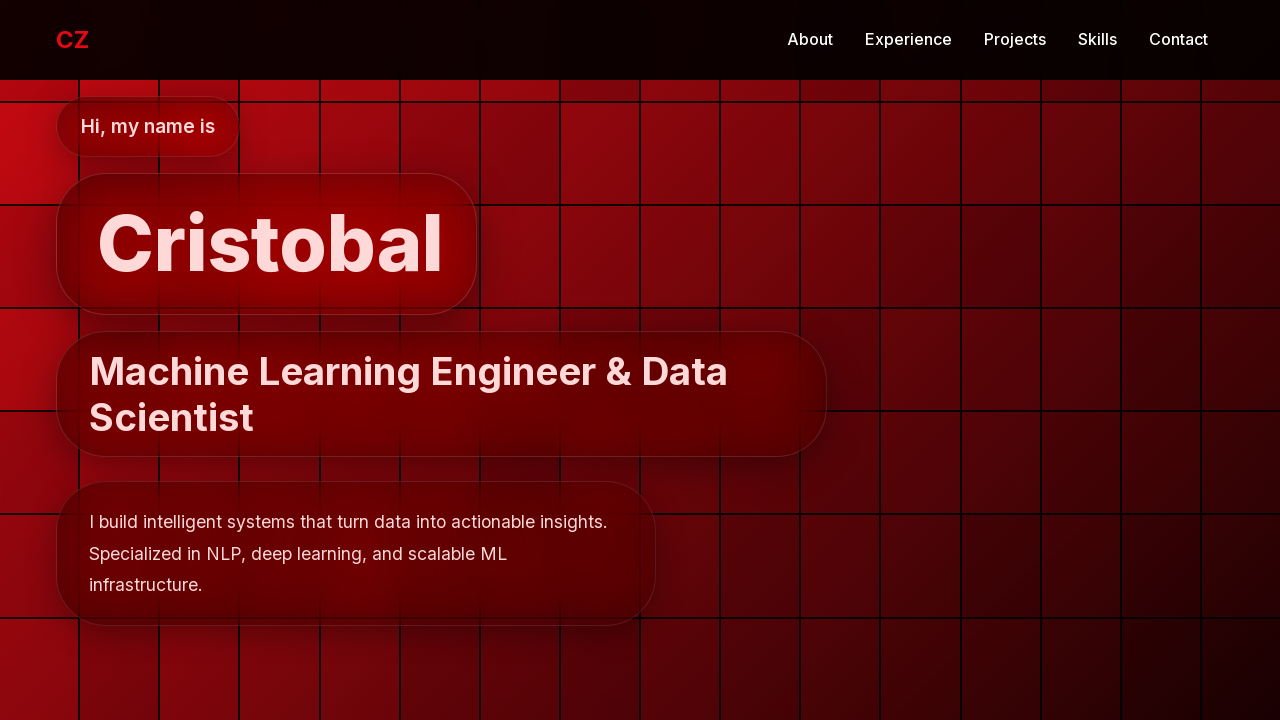